Navigates to the TVS Motor website homepage and verifies the page loads successfully

Starting URL: https://www.tvsmotor.com/

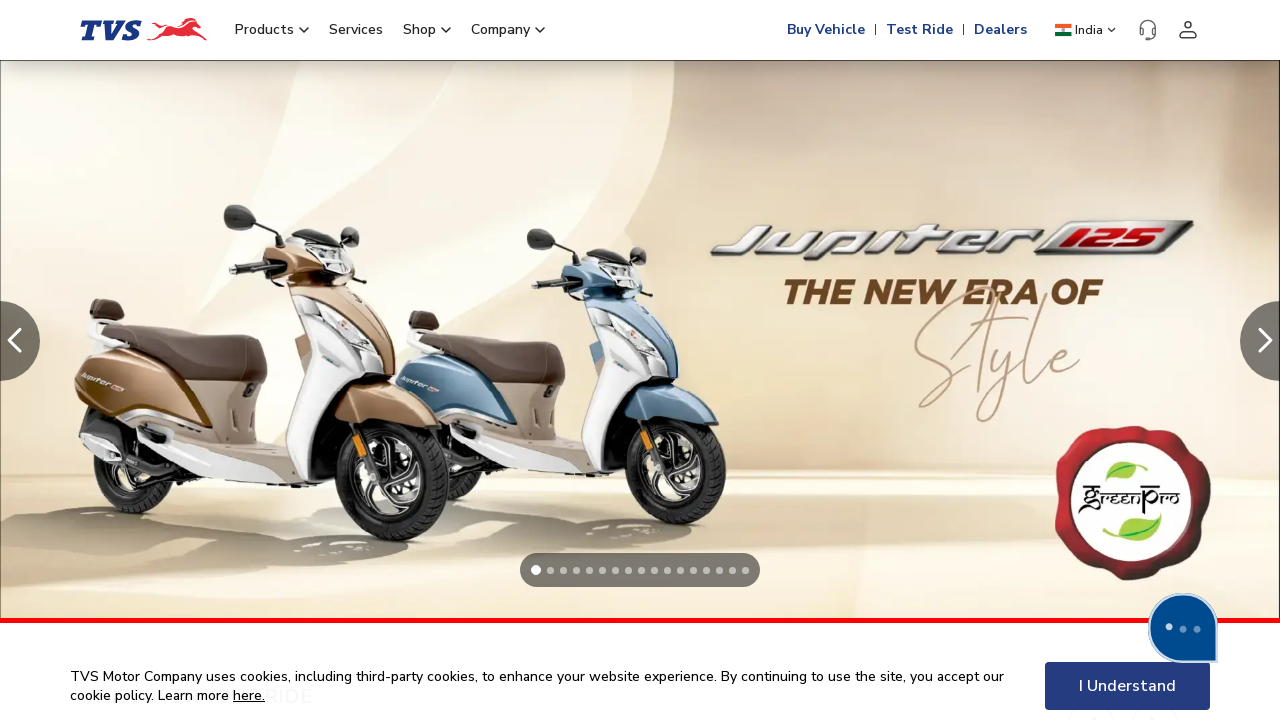

Waited for page DOM to load completely
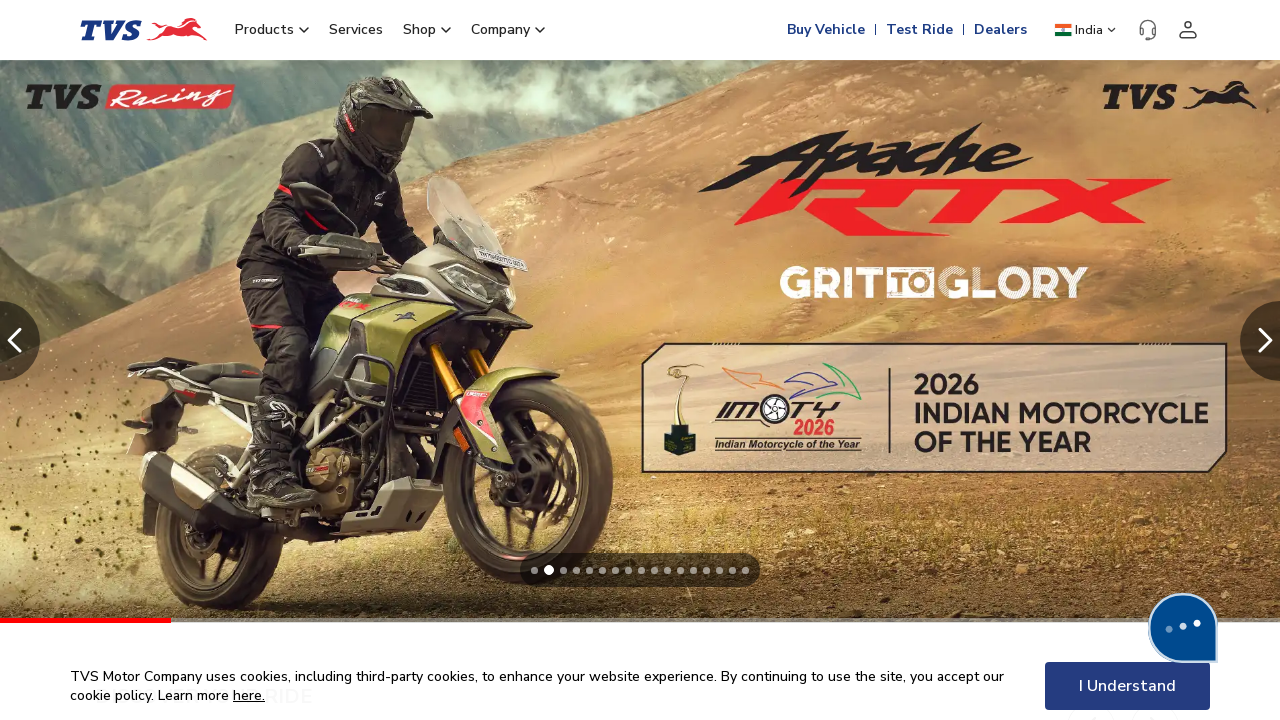

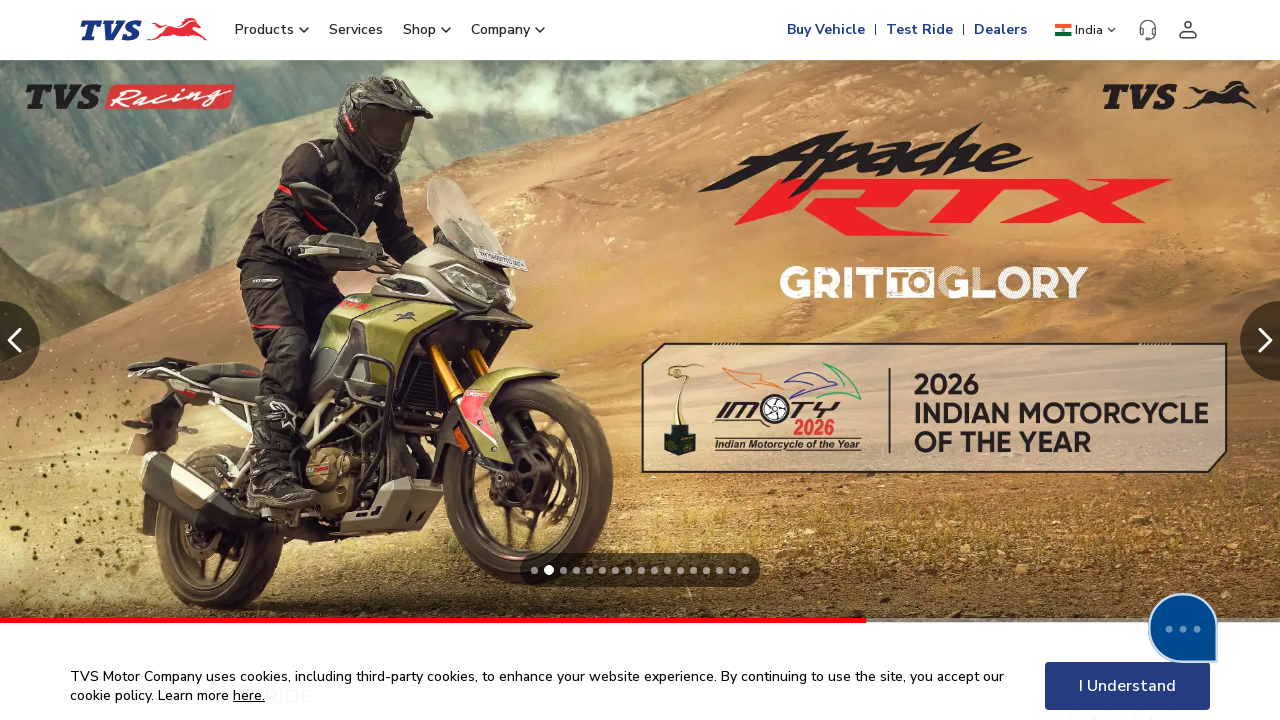